Tests right-click context menu functionality by performing a right-click on an element and then clicking on the "Copy" option from the context menu

Starting URL: https://swisnl.github.io/jQuery-contextMenu/demo.html

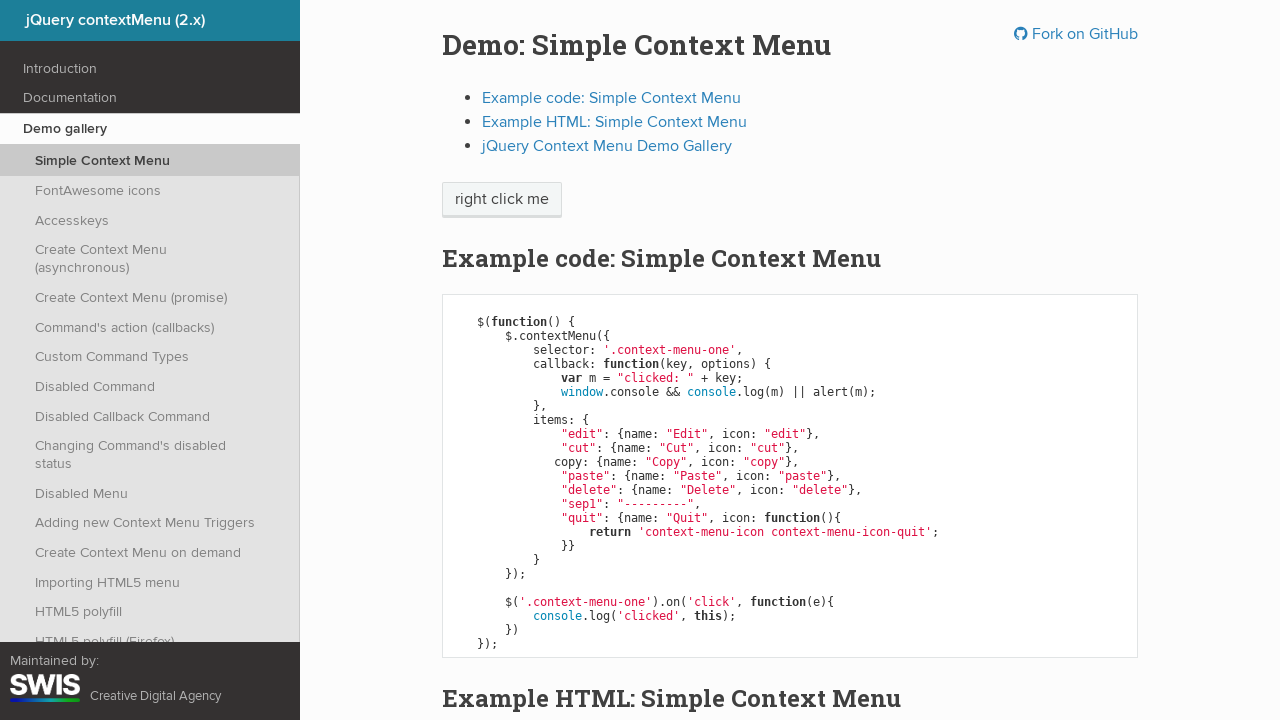

Located the context menu trigger element
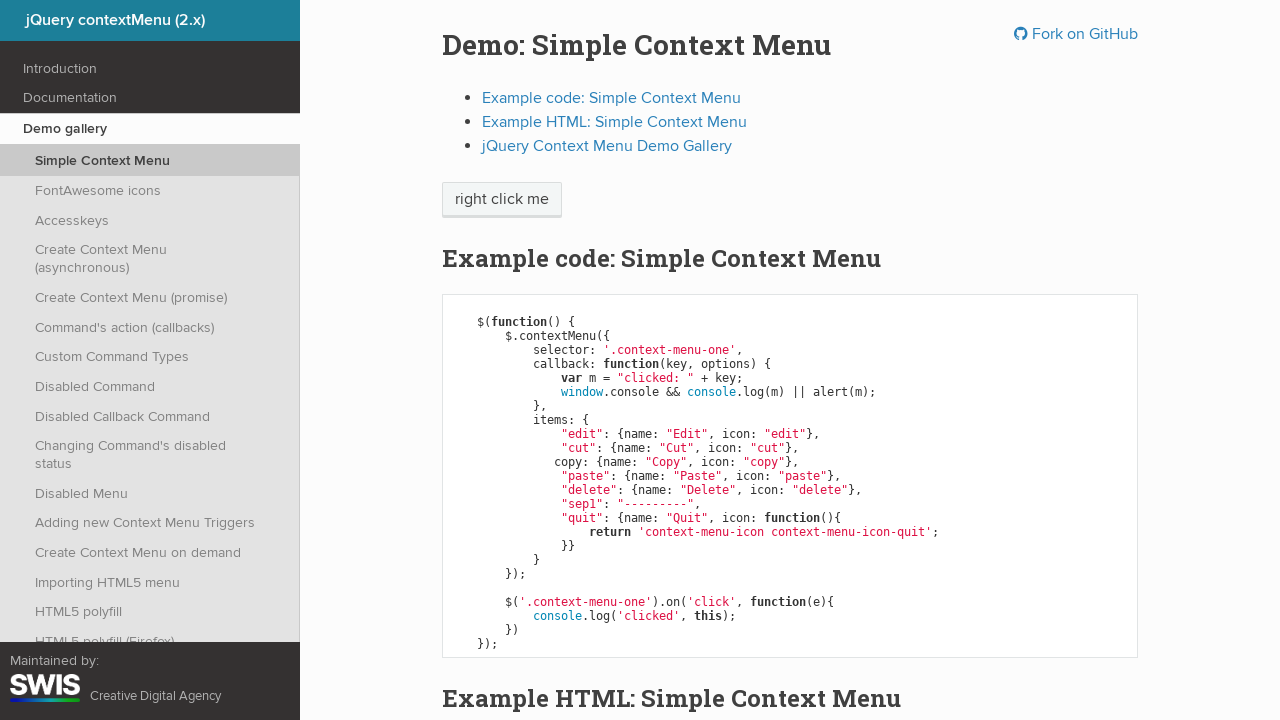

Right-clicked on the element to open context menu at (502, 200) on .context-menu-one
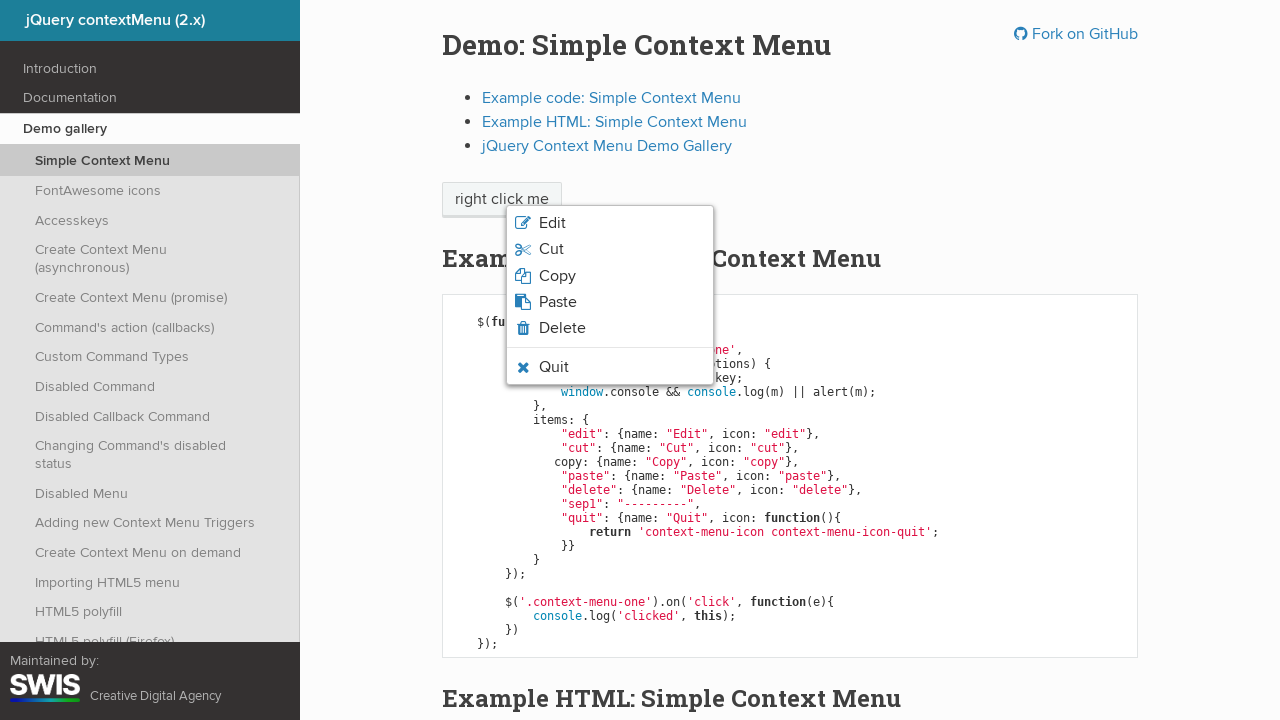

Context menu appeared with Copy option visible
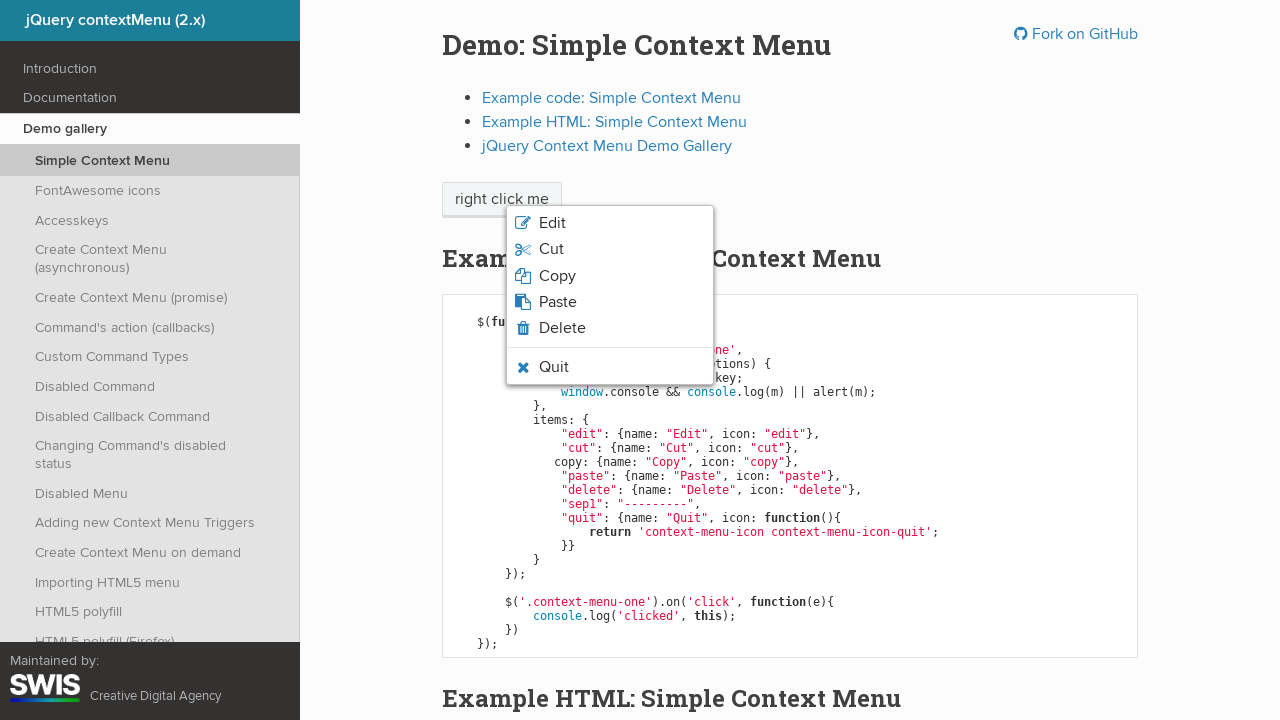

Clicked on the Copy option from context menu at (610, 276) on .context-menu-icon-copy
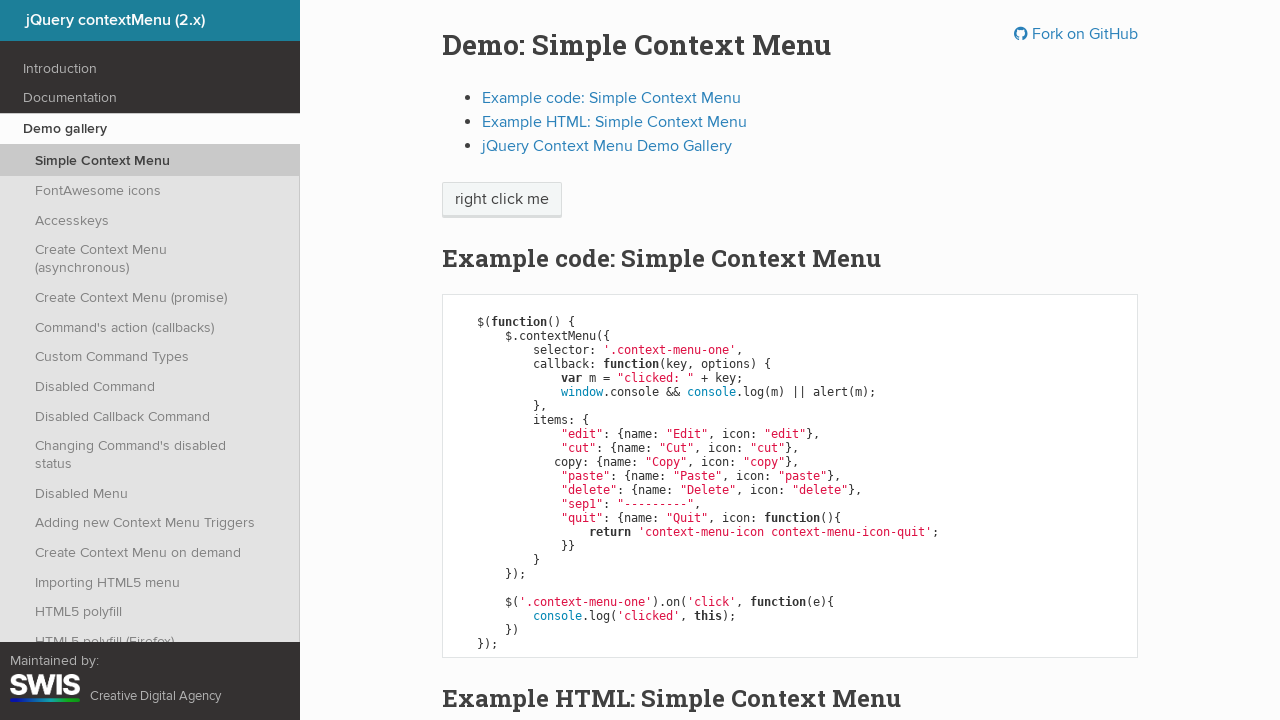

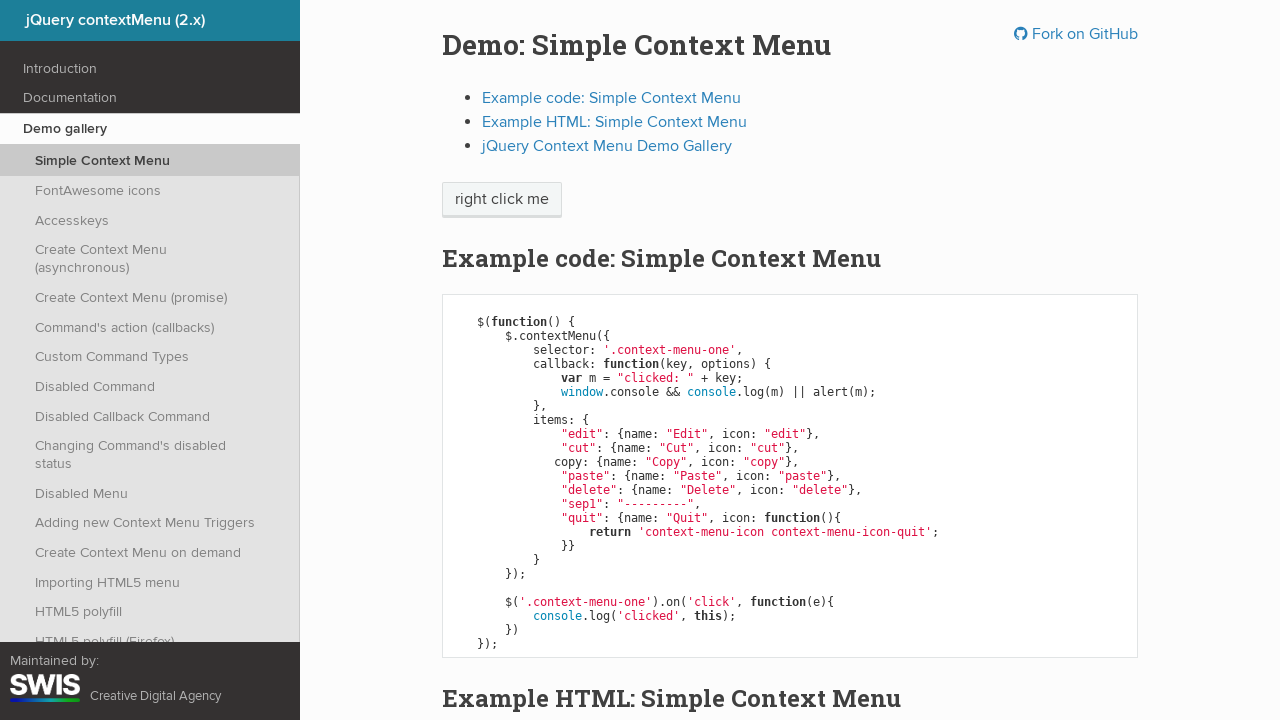